Navigates to Form Authentication page, clicks login with empty credentials, and verifies error message is displayed

Starting URL: https://the-internet.herokuapp.com/

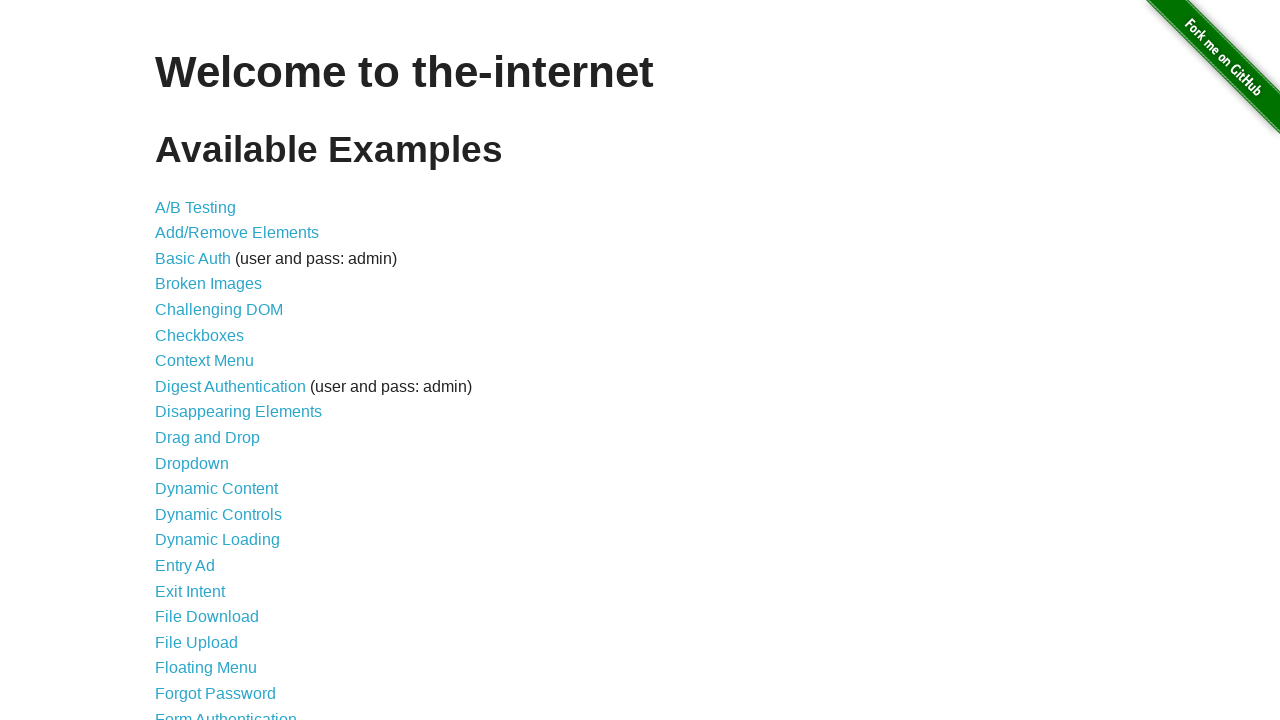

Clicked on Form Authentication link at (226, 712) on text=Form Authentication
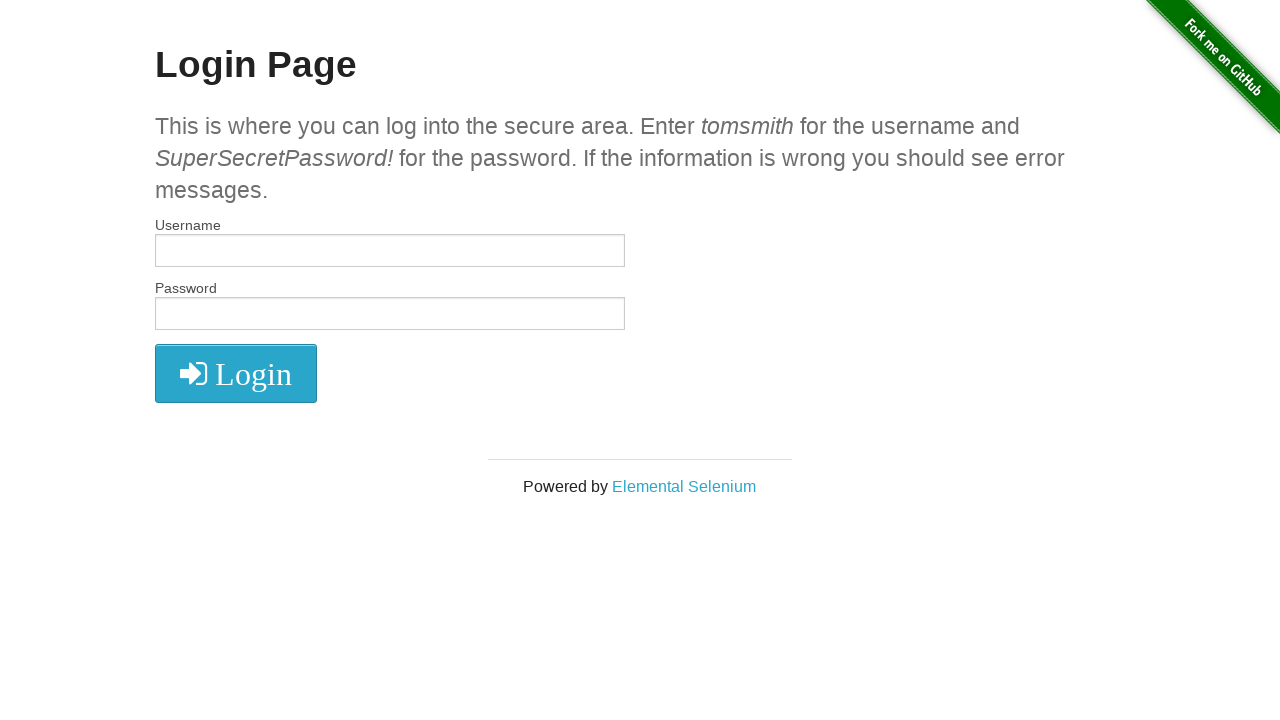

Clicked login button with empty credentials at (236, 374) on .fa-sign-in
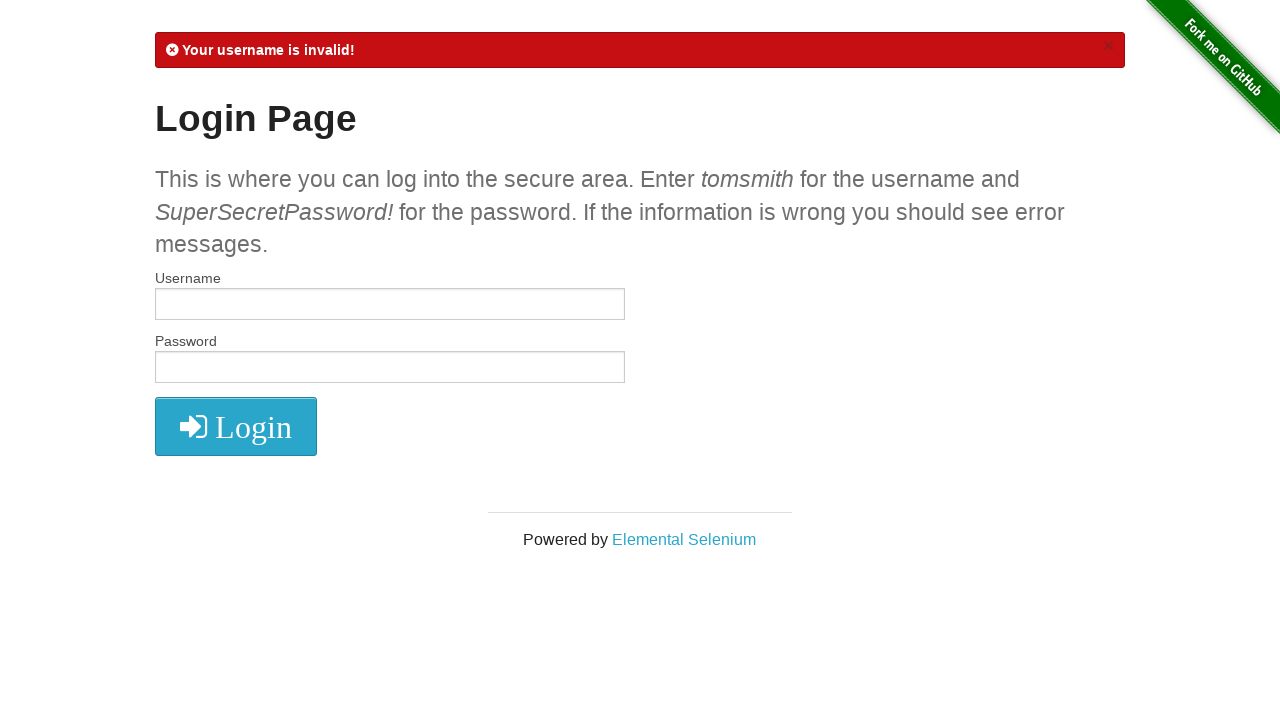

Error message element loaded
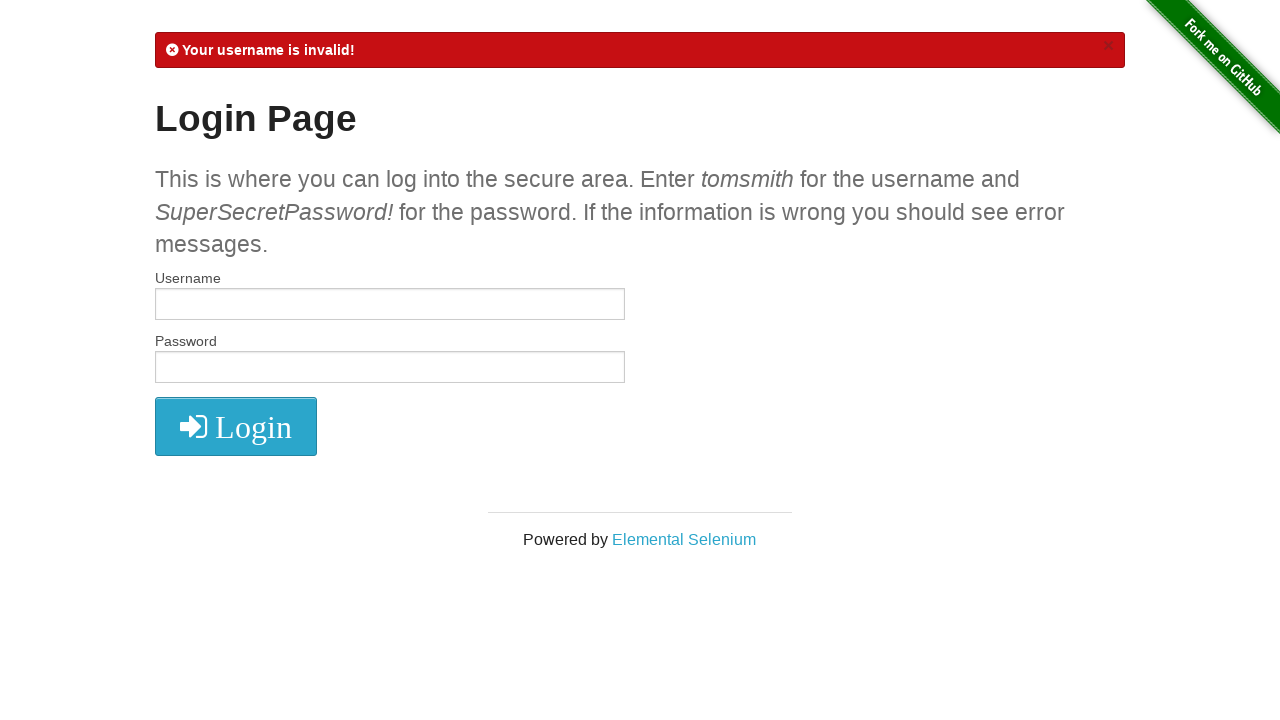

Verified error message is displayed
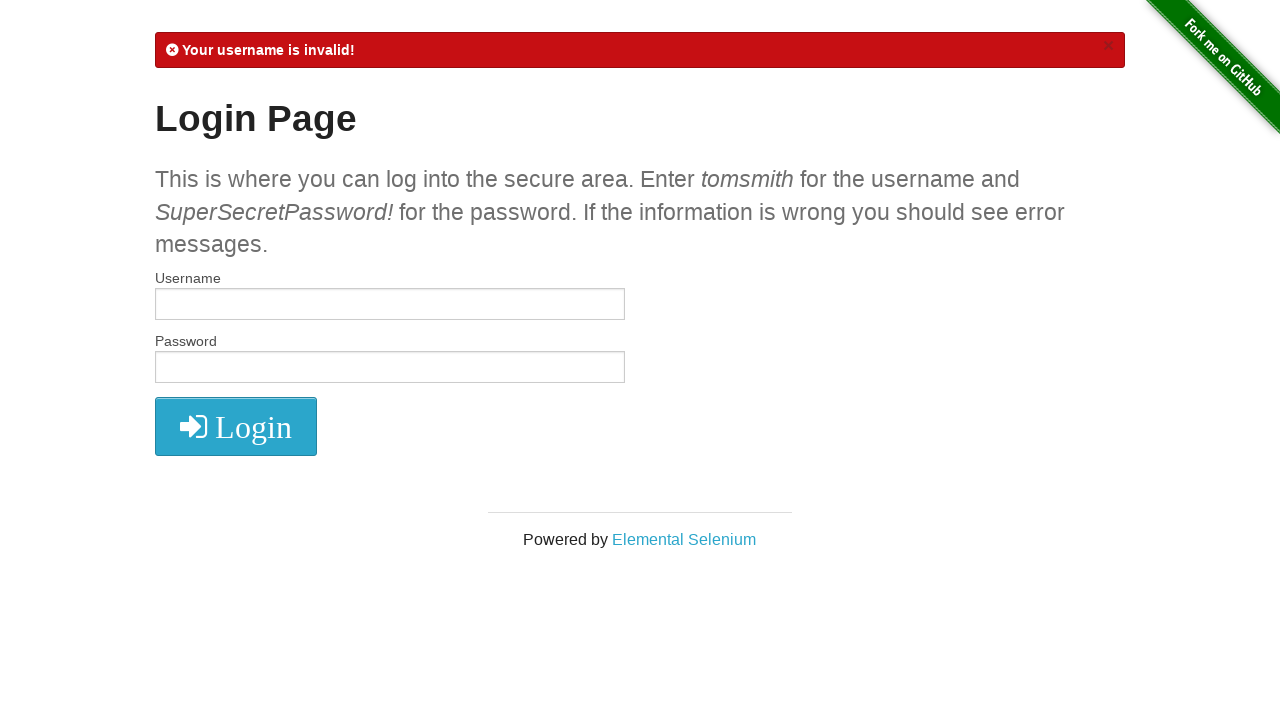

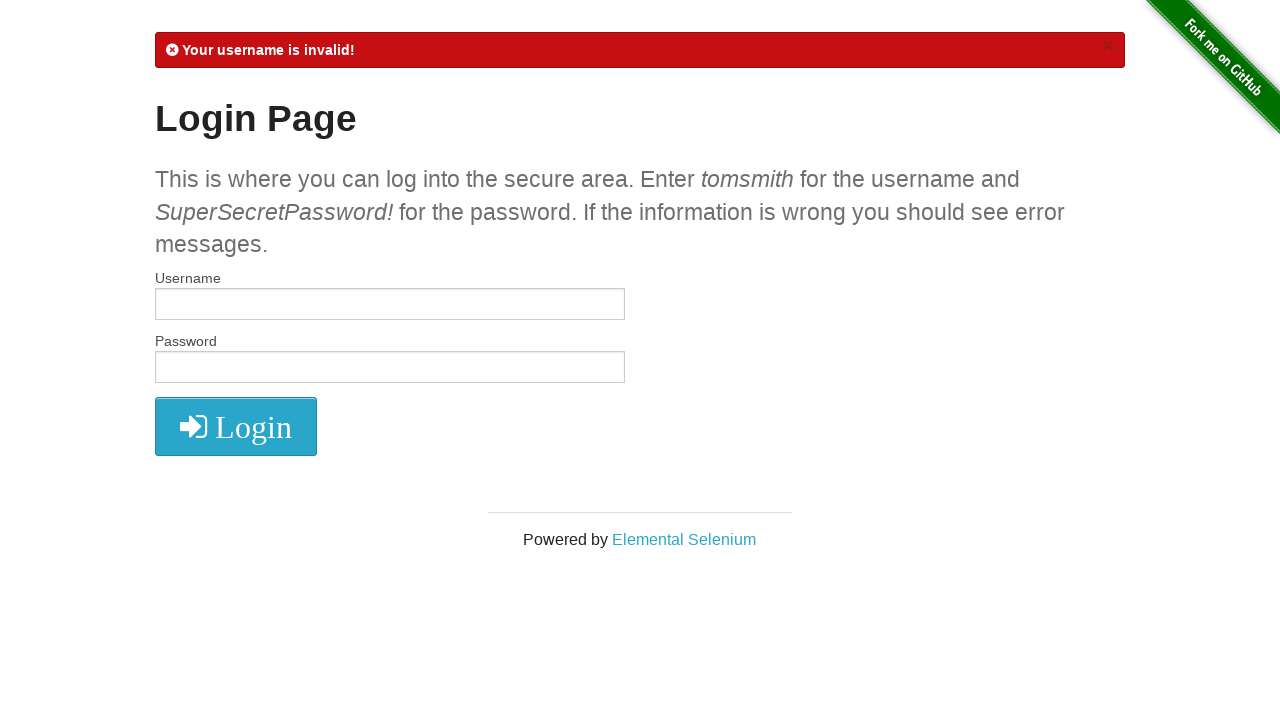